Creates a new employee record in the DataTables editor by clicking the New button, filling in employee details (first name, last name, position, office, extension, start date, salary), and submitting the form.

Starting URL: https://editor.datatables.net/

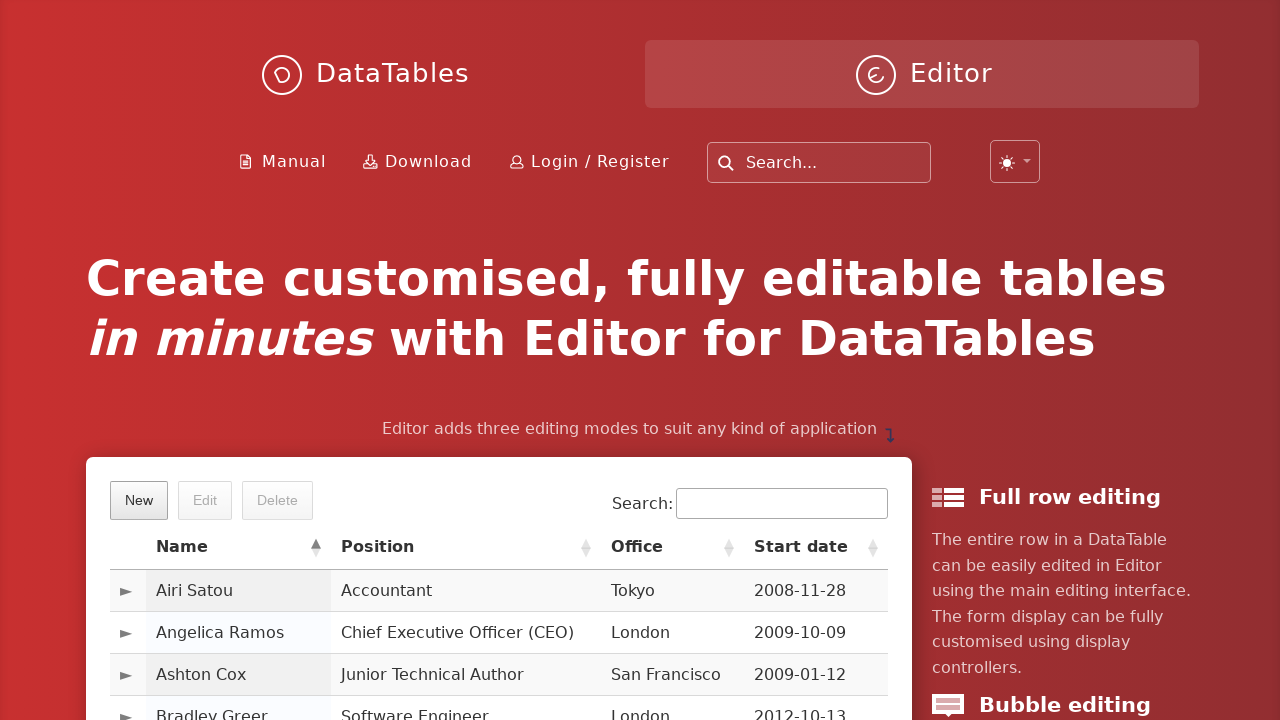

Clicked the New button to open employee creation form at (139, 500) on xpath=//*[@class='dt-button buttons-create']
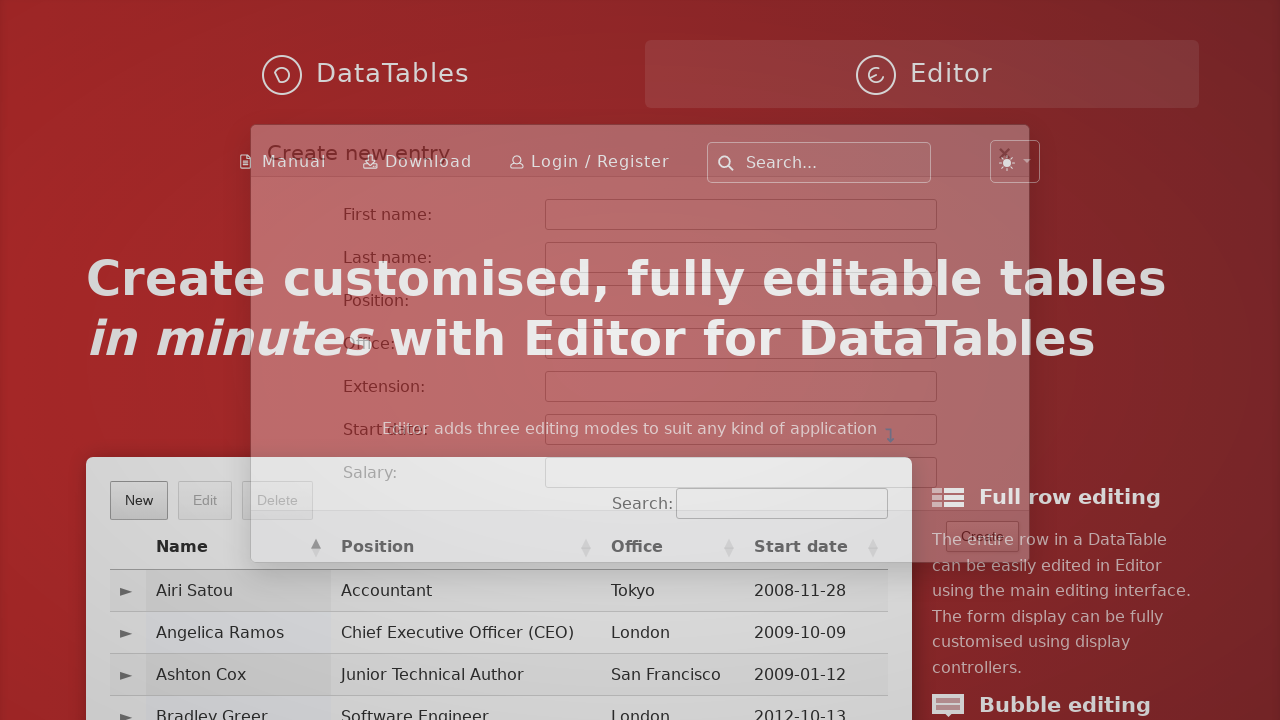

Filled first name field with 'Ali' on #DTE_Field_first_name
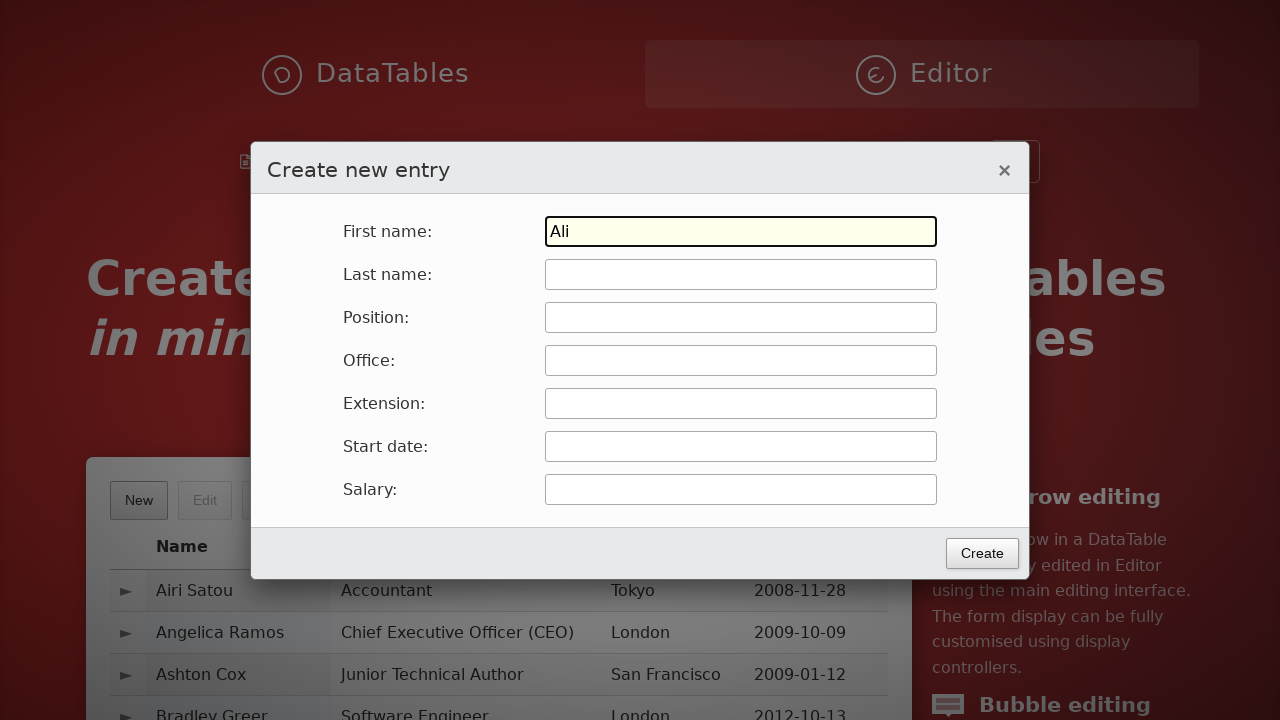

Pressed Tab to move to last name field on #DTE_Field_first_name
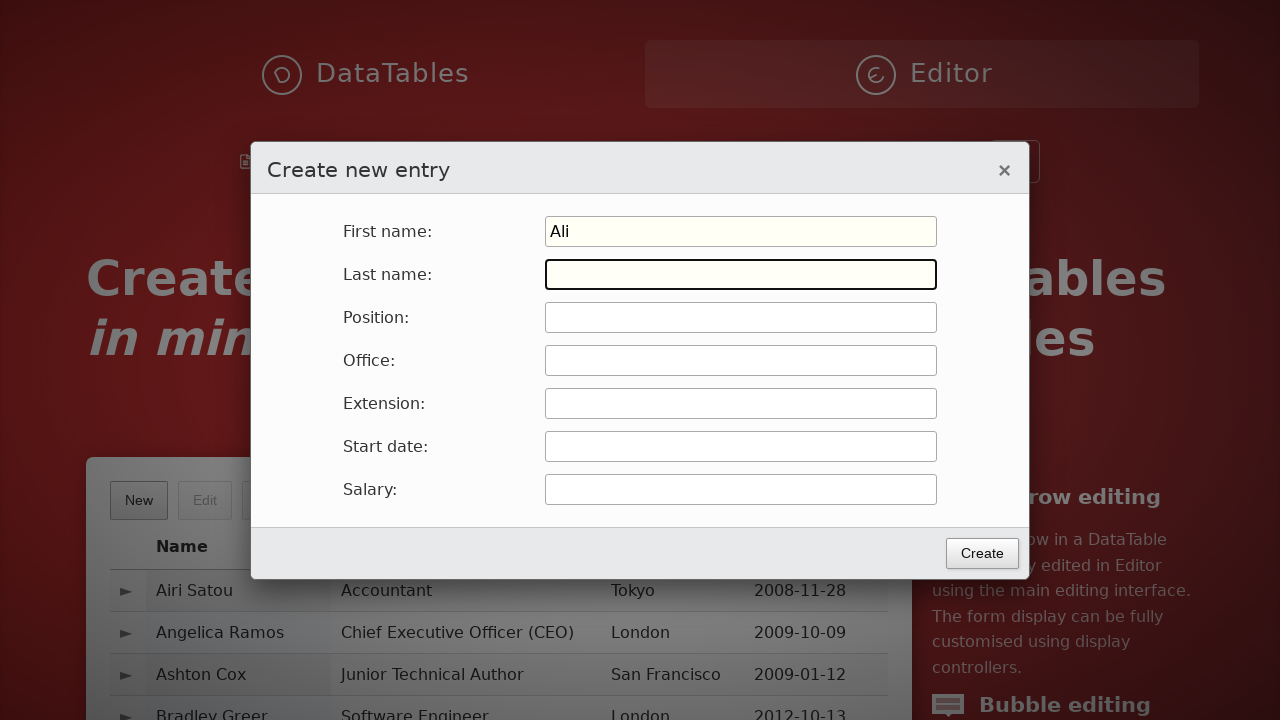

Filled last name field with 'CAN' on #DTE_Field_last_name
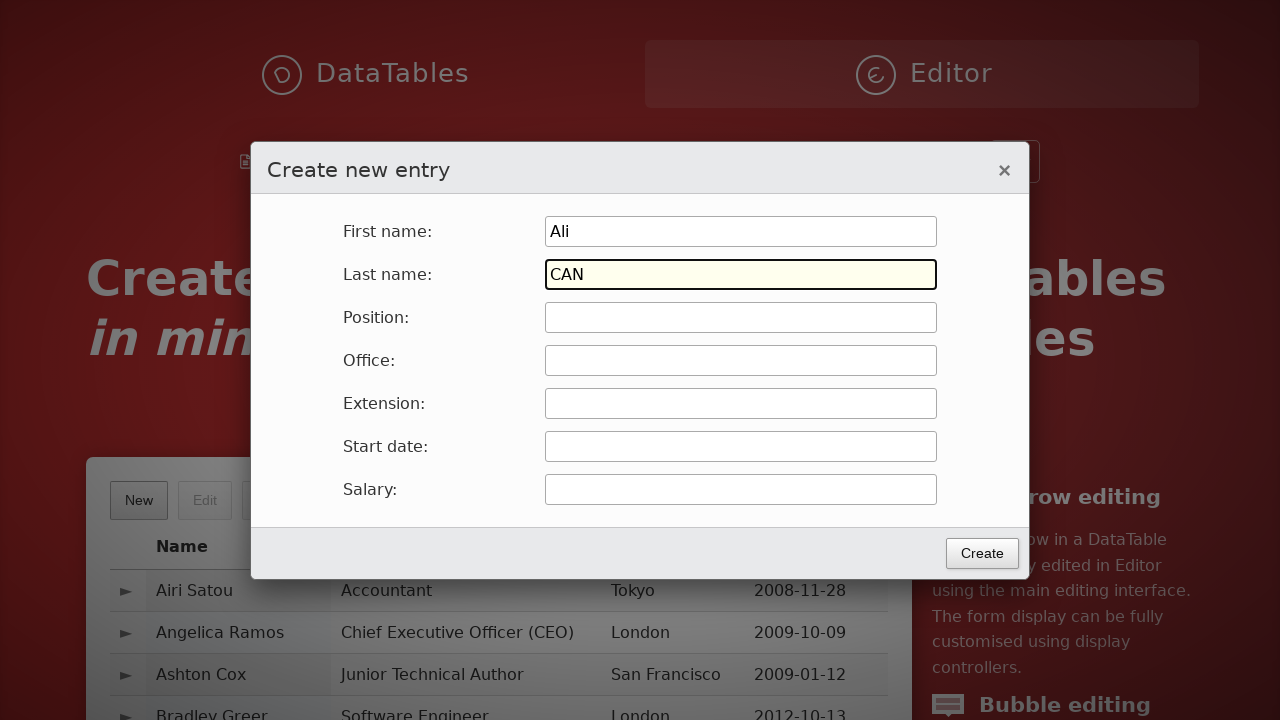

Pressed Tab to move to position field on #DTE_Field_last_name
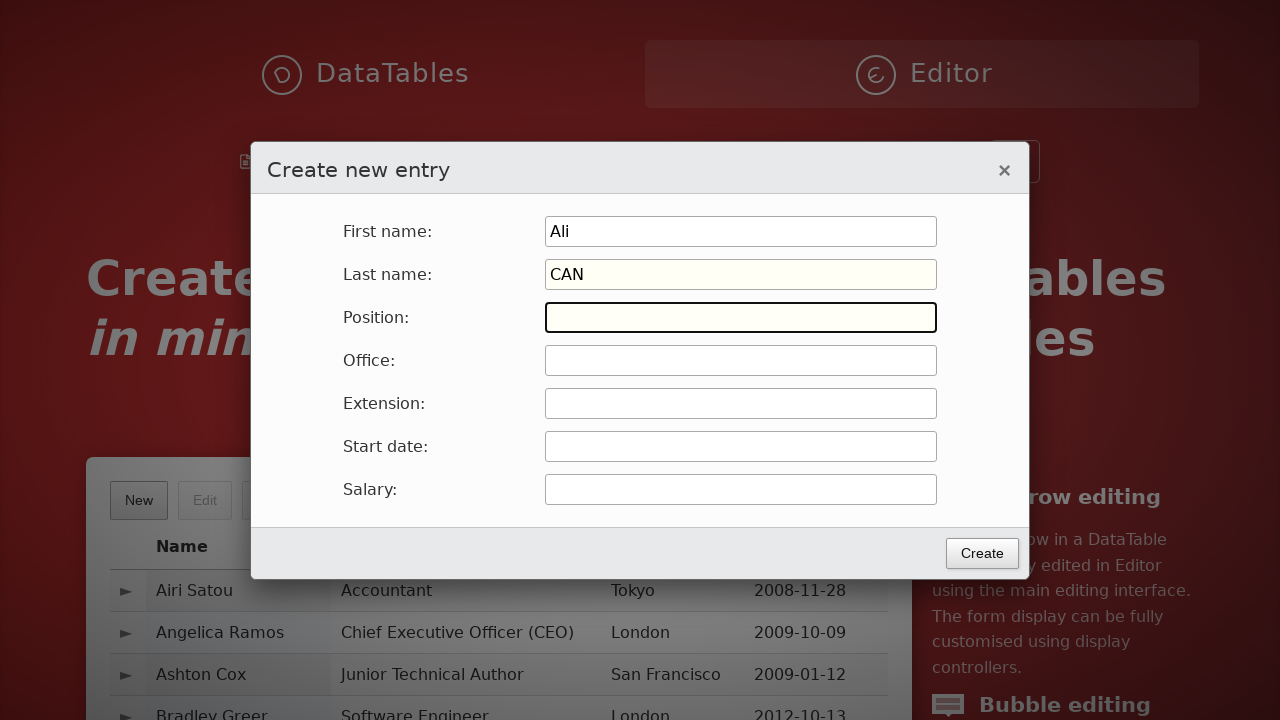

Filled position field with 'QA' on #DTE_Field_position
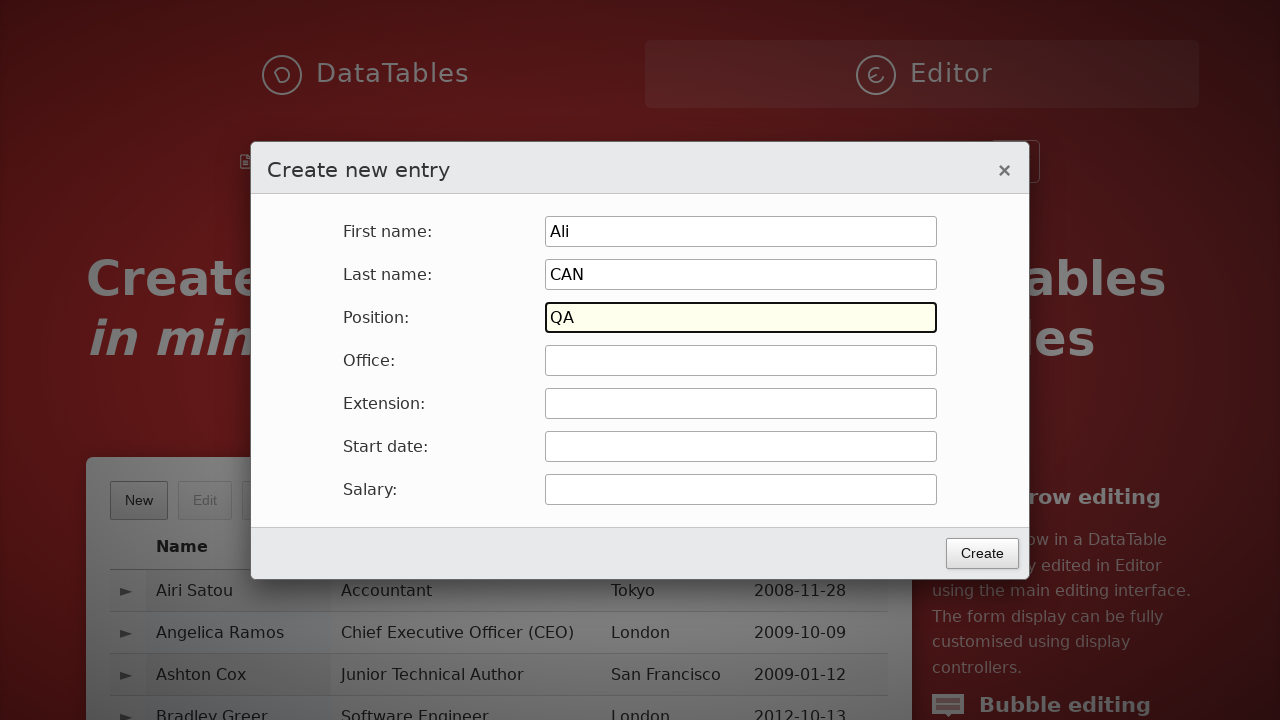

Pressed Tab to move to office field on #DTE_Field_position
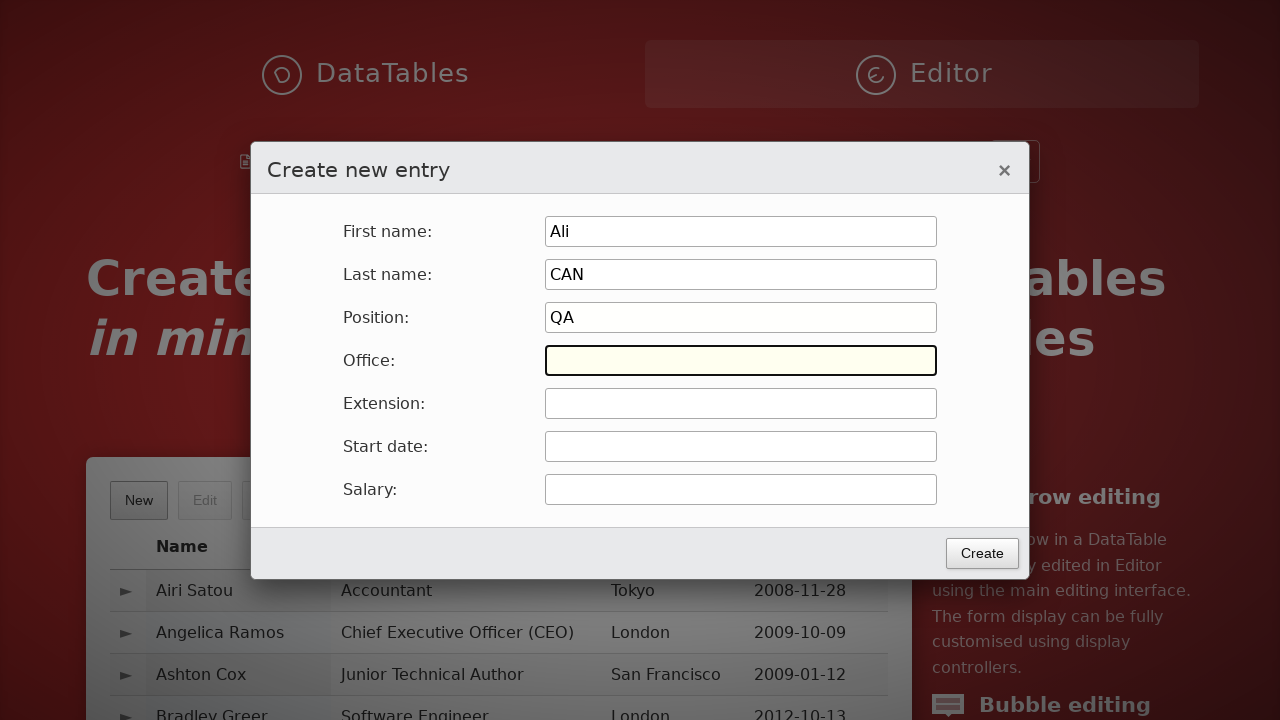

Filled office field with 'Turkey' on #DTE_Field_office
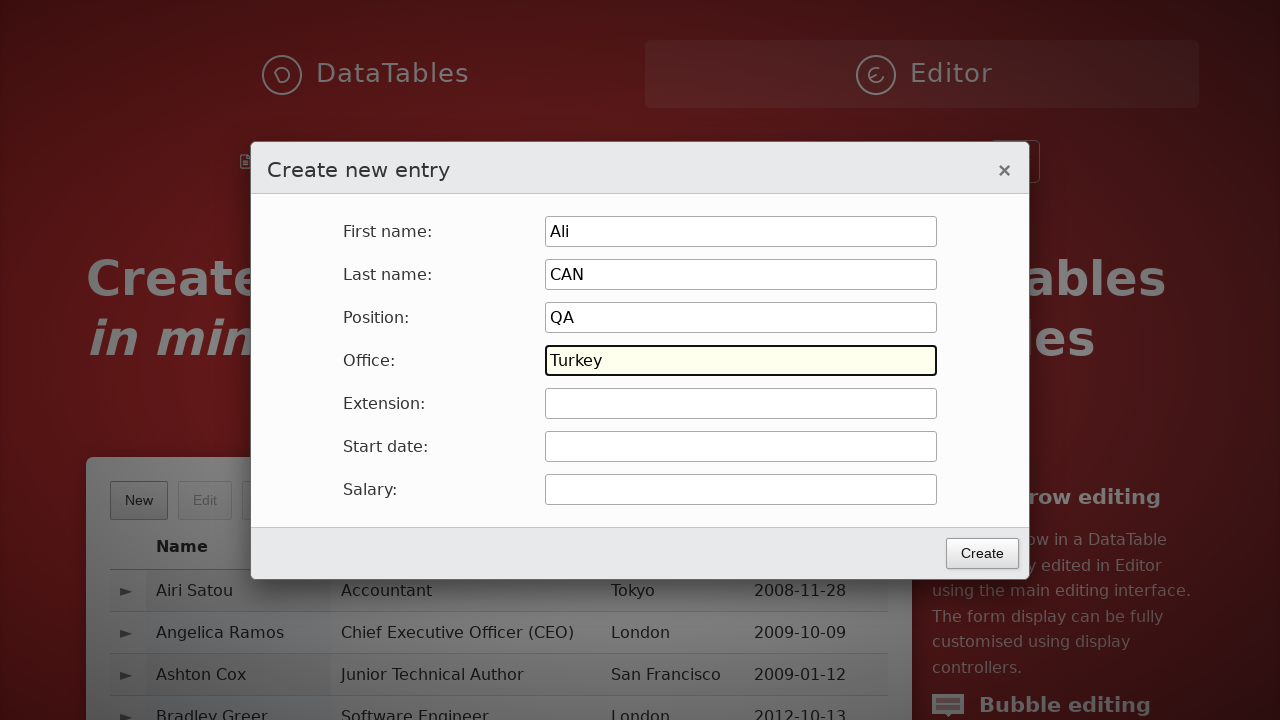

Pressed Tab to move to extension field on #DTE_Field_office
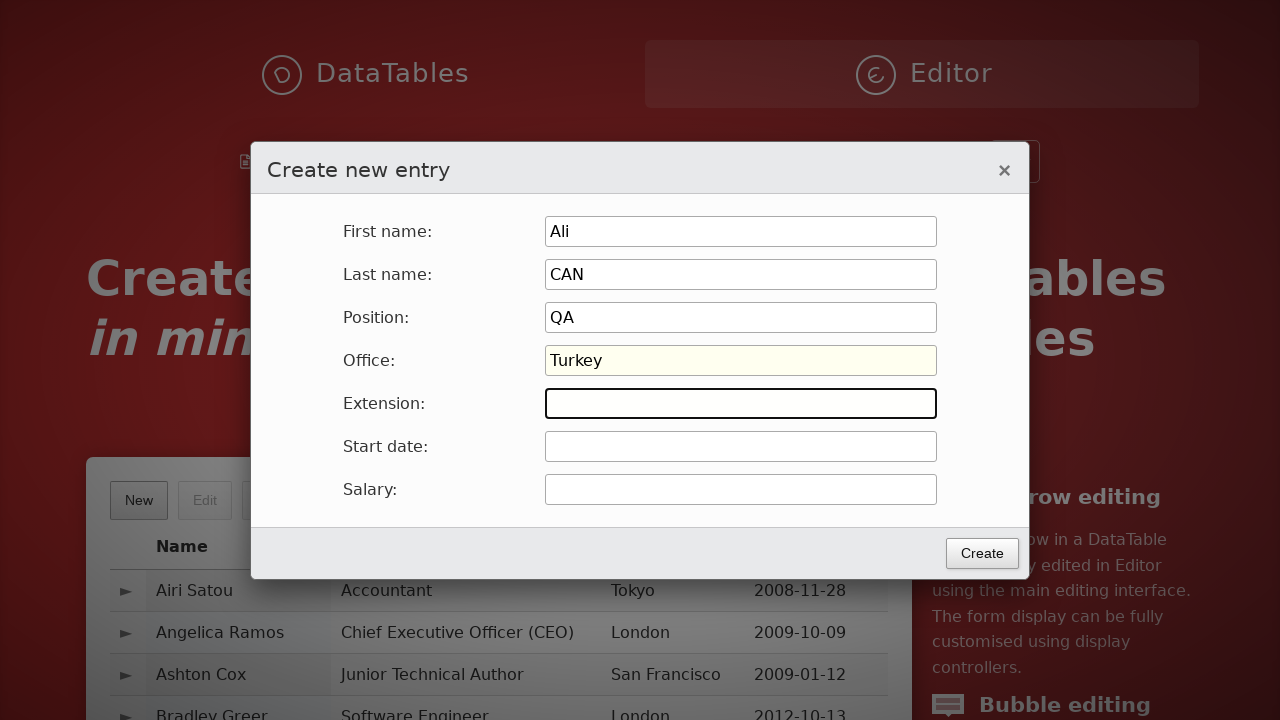

Filled extension field with 'Dev' on #DTE_Field_extn
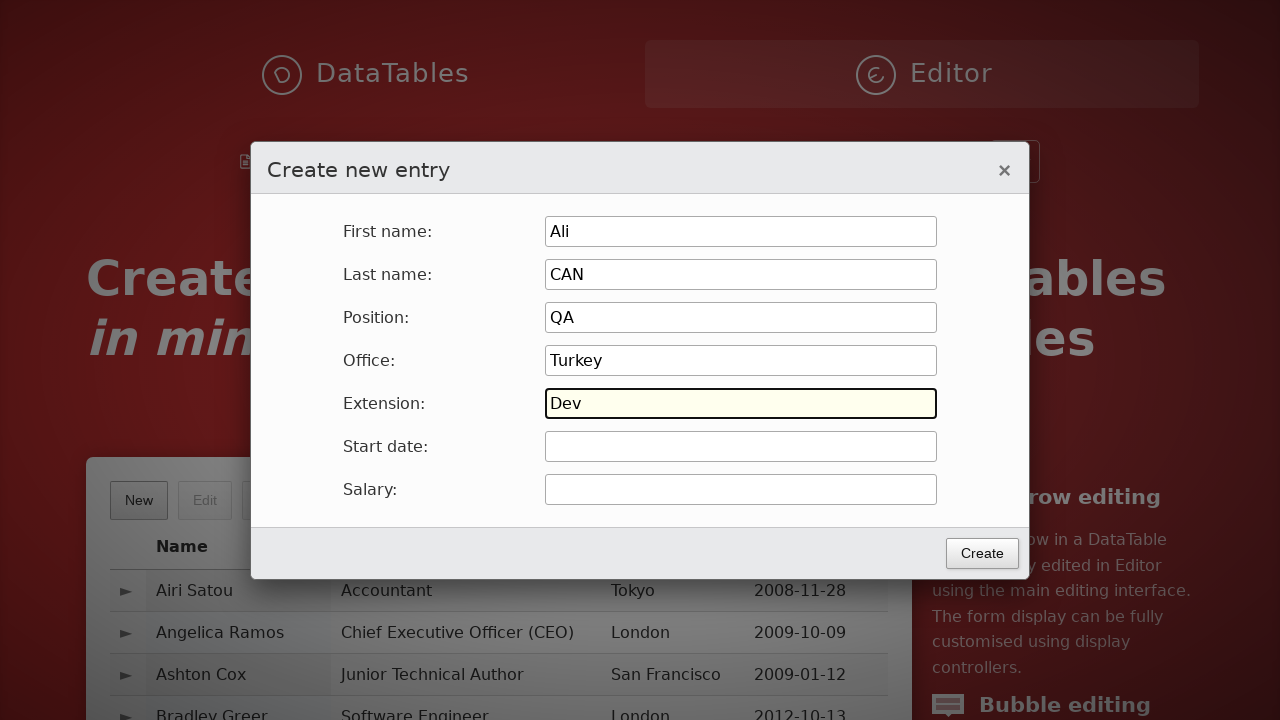

Pressed Tab to move to start date field on #DTE_Field_extn
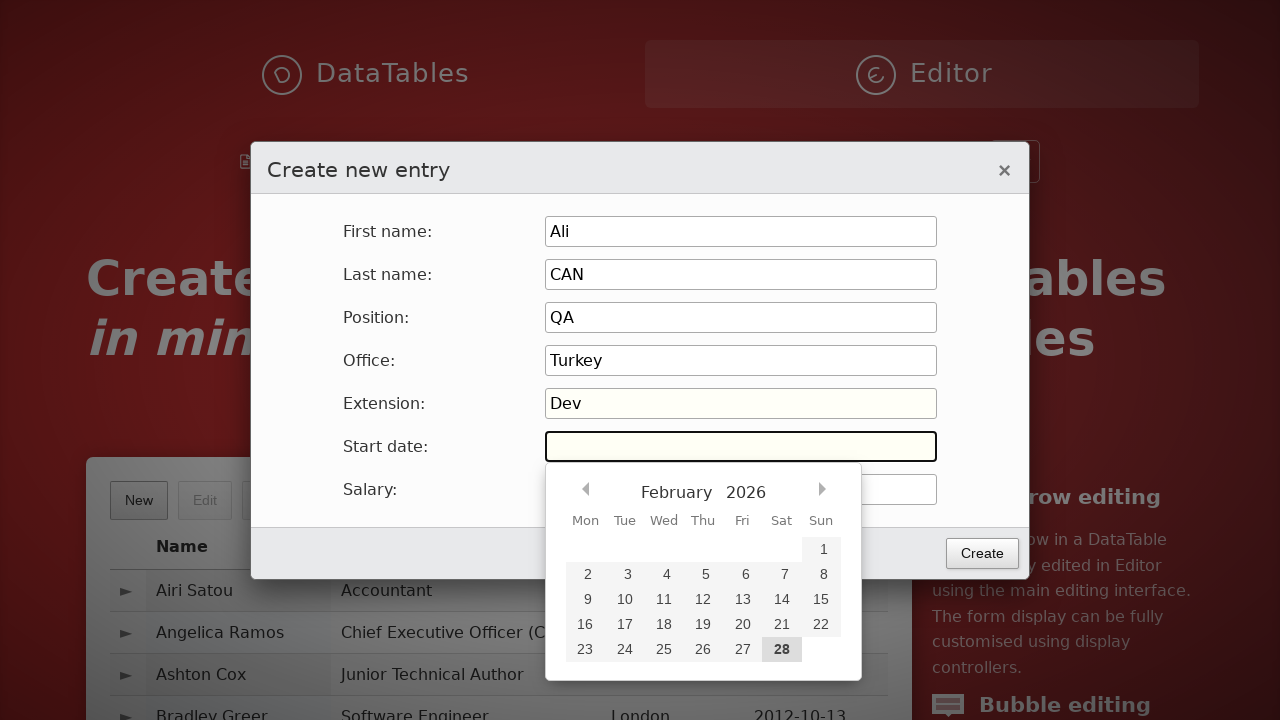

Filled start date field with '1998-09-05' on #DTE_Field_start_date
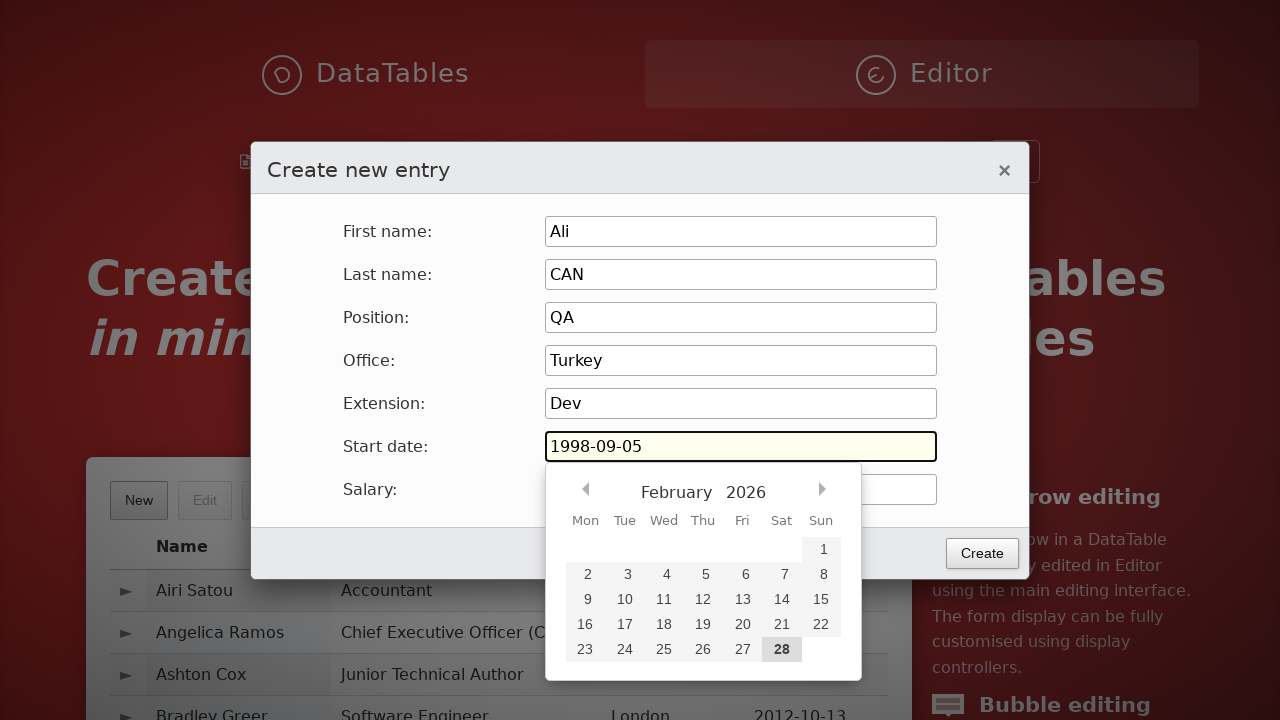

Pressed Tab to move to salary field on #DTE_Field_start_date
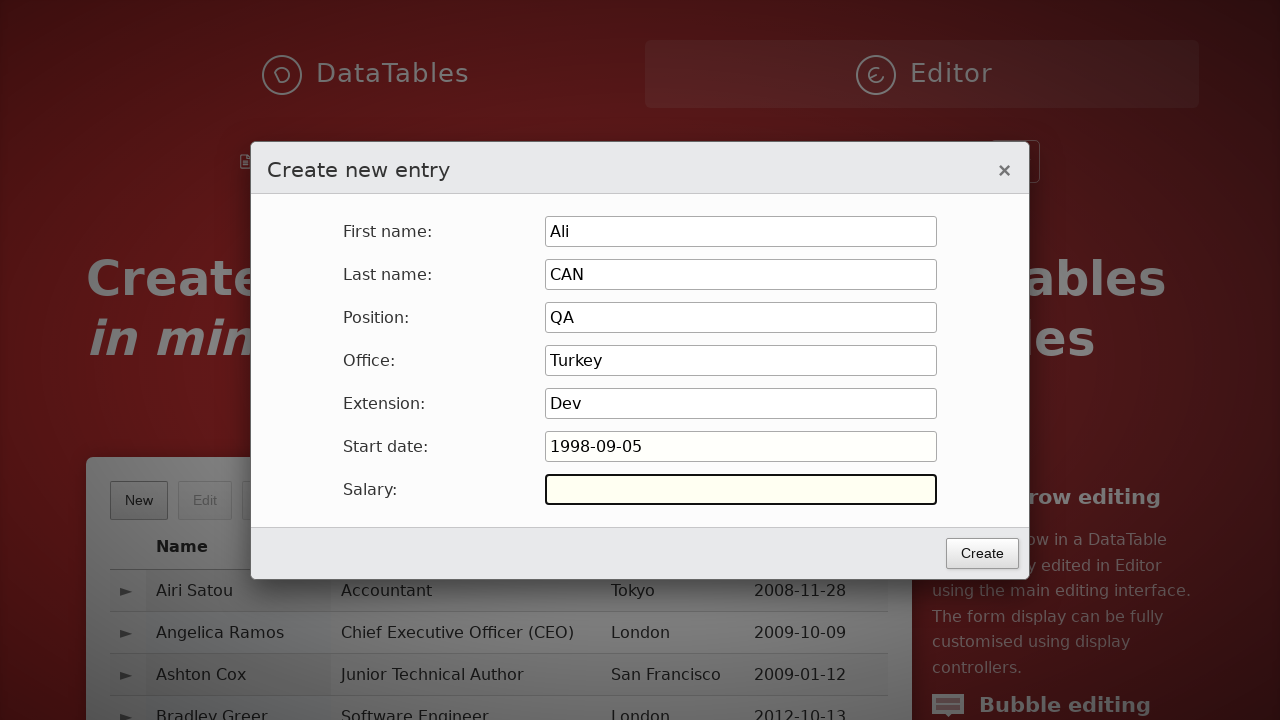

Filled salary field with '1500' on #DTE_Field_salary
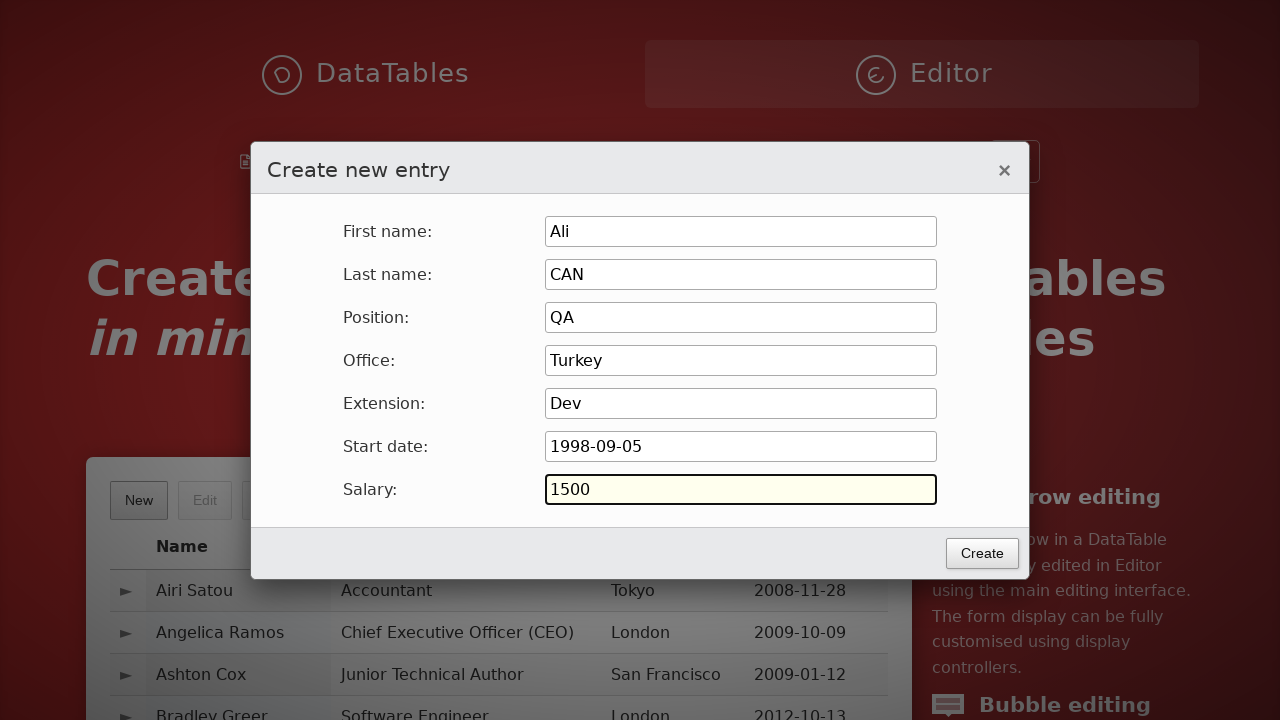

Clicked the Create/Submit button to save the new employee record at (982, 553) on button.btn
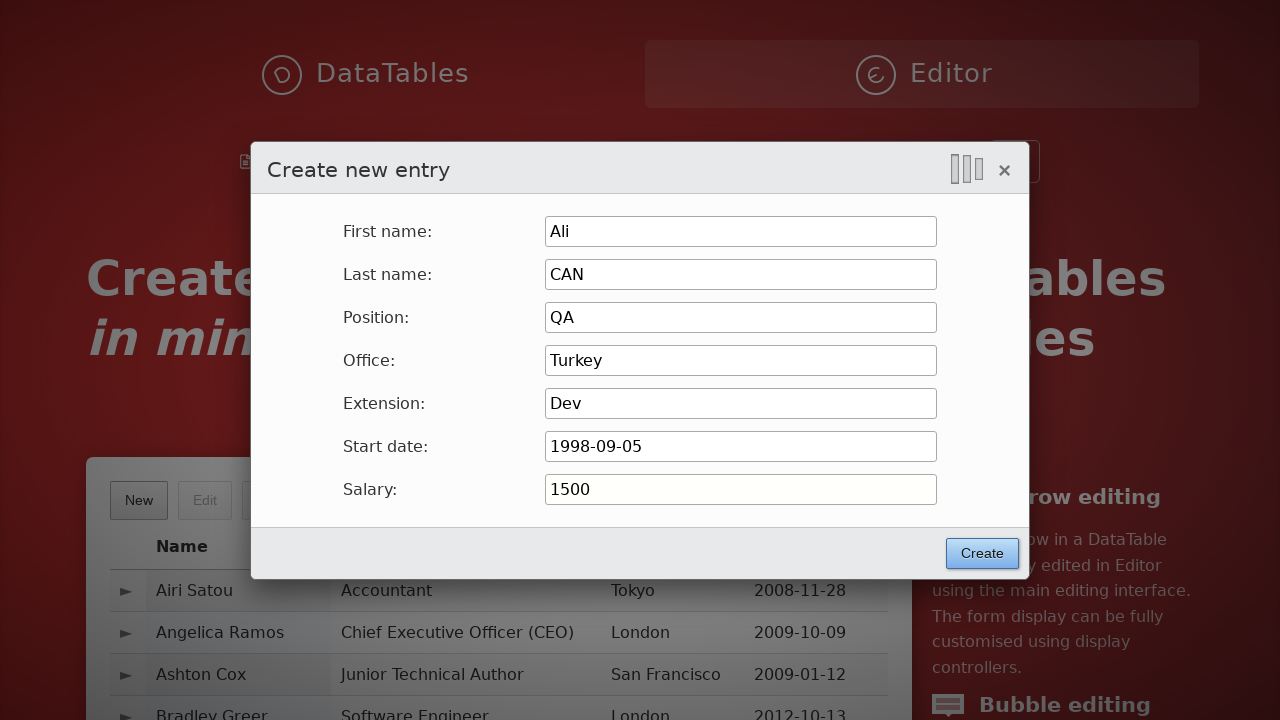

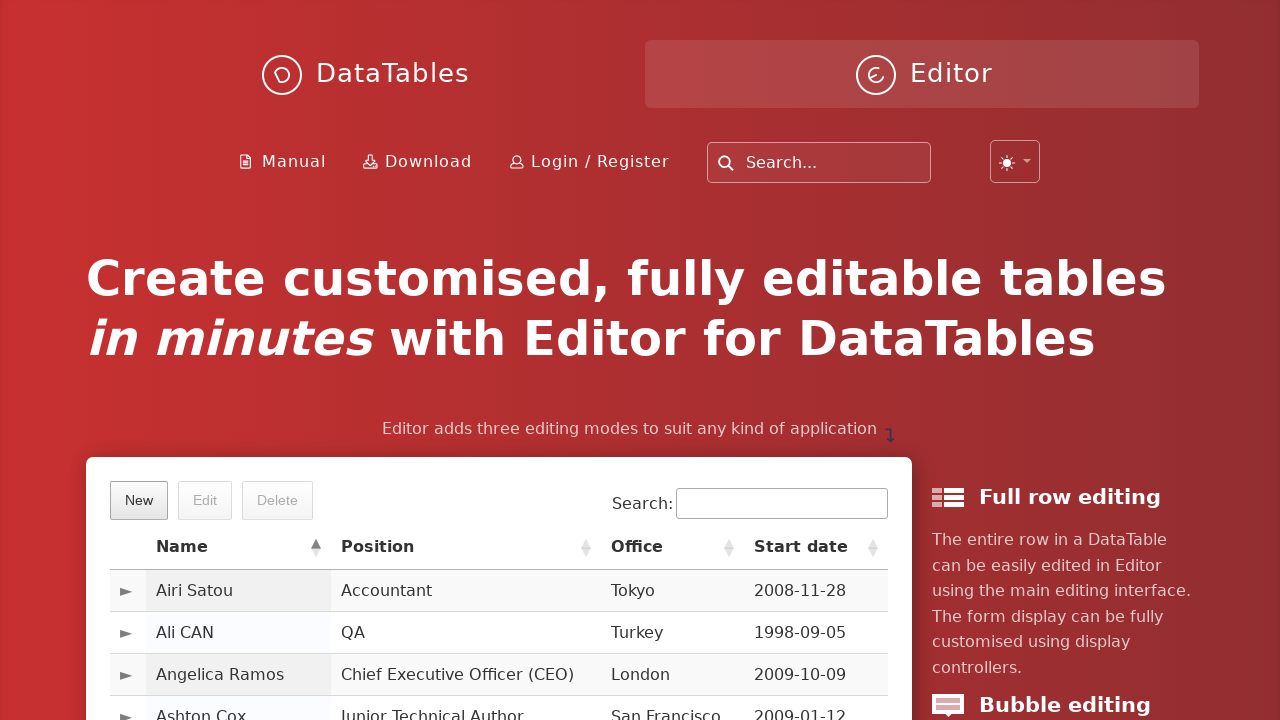